Tests checkbox interactions on a demo page by clicking various checkboxes, toggling a switch, and selecting multiple options from a dropdown menu

Starting URL: https://www.leafground.com/checkbox.xhtml

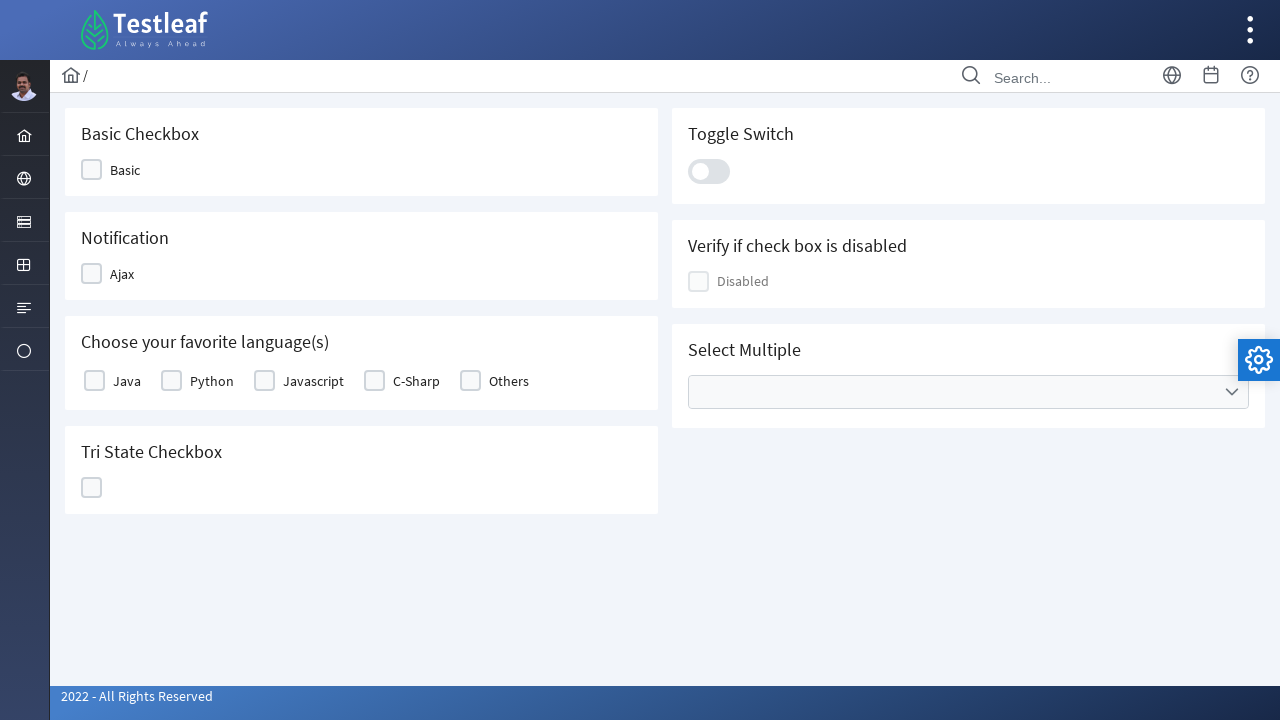

Clicked first checkbox at (92, 170) on (//div[@class='ui-chkbox-box ui-widget ui-corner-all ui-state-default'])[1]
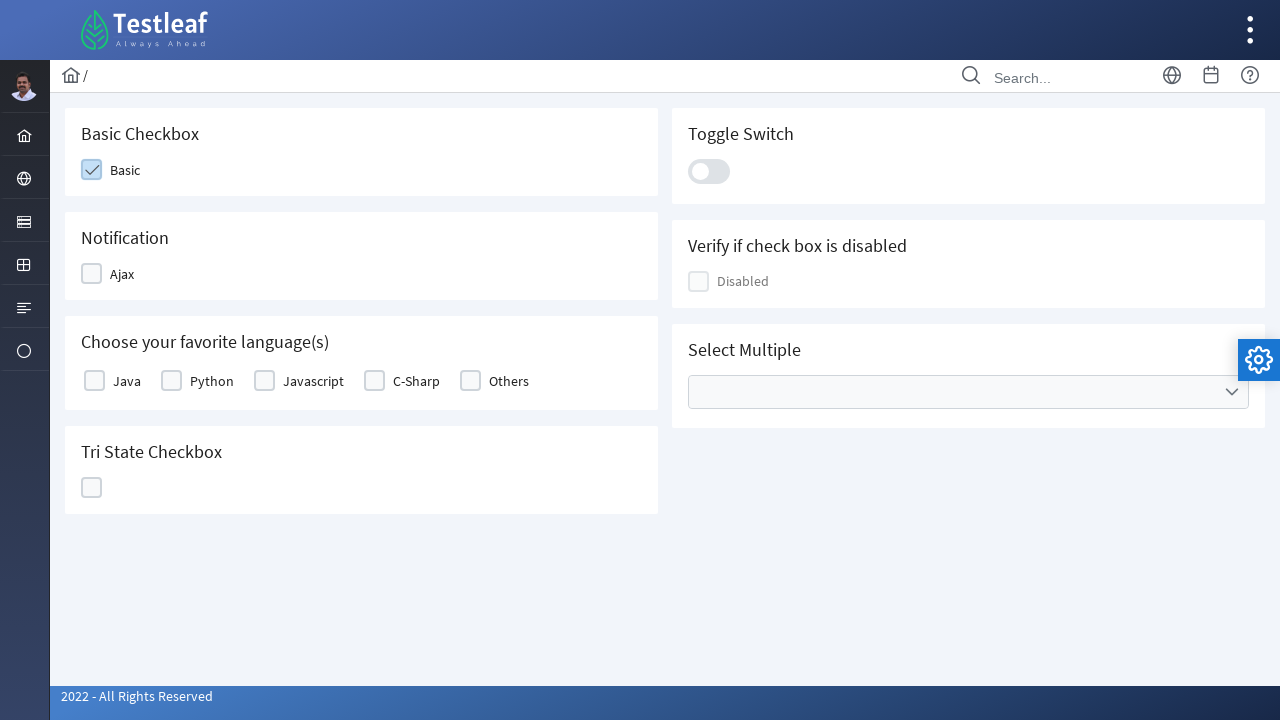

Clicked second checkbox at (94, 381) on (//div[@class='ui-chkbox-box ui-widget ui-corner-all ui-state-default'])[2]
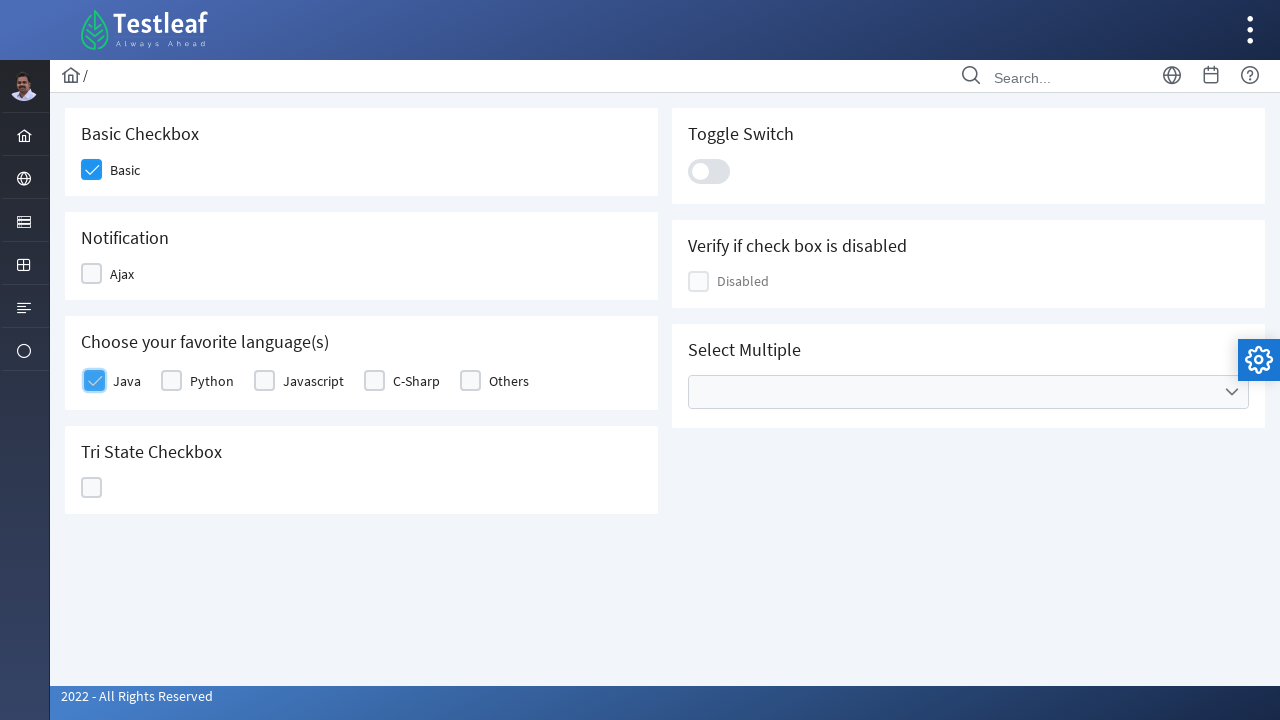

Clicked third checkbox at (264, 381) on (//div[@class='ui-chkbox-box ui-widget ui-corner-all ui-state-default'])[3]
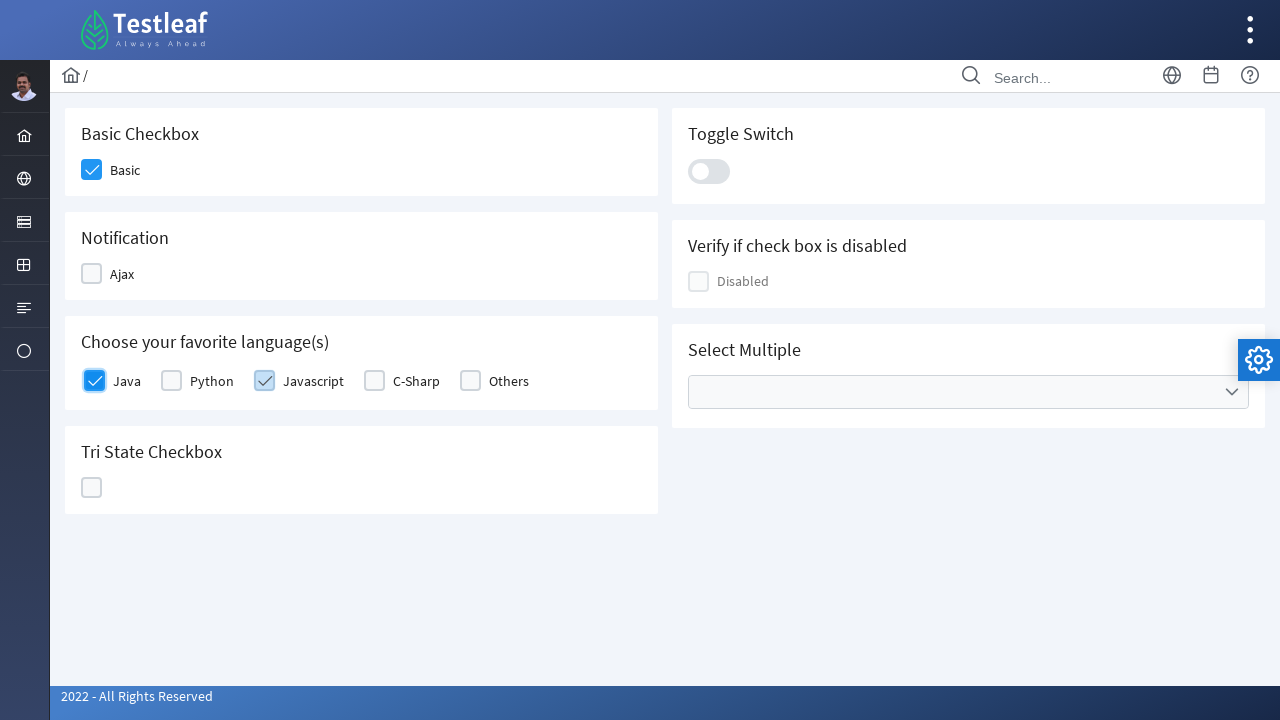

Clicked fifth checkbox at (92, 488) on (//div[@class='ui-chkbox-box ui-widget ui-corner-all ui-state-default'])[5]
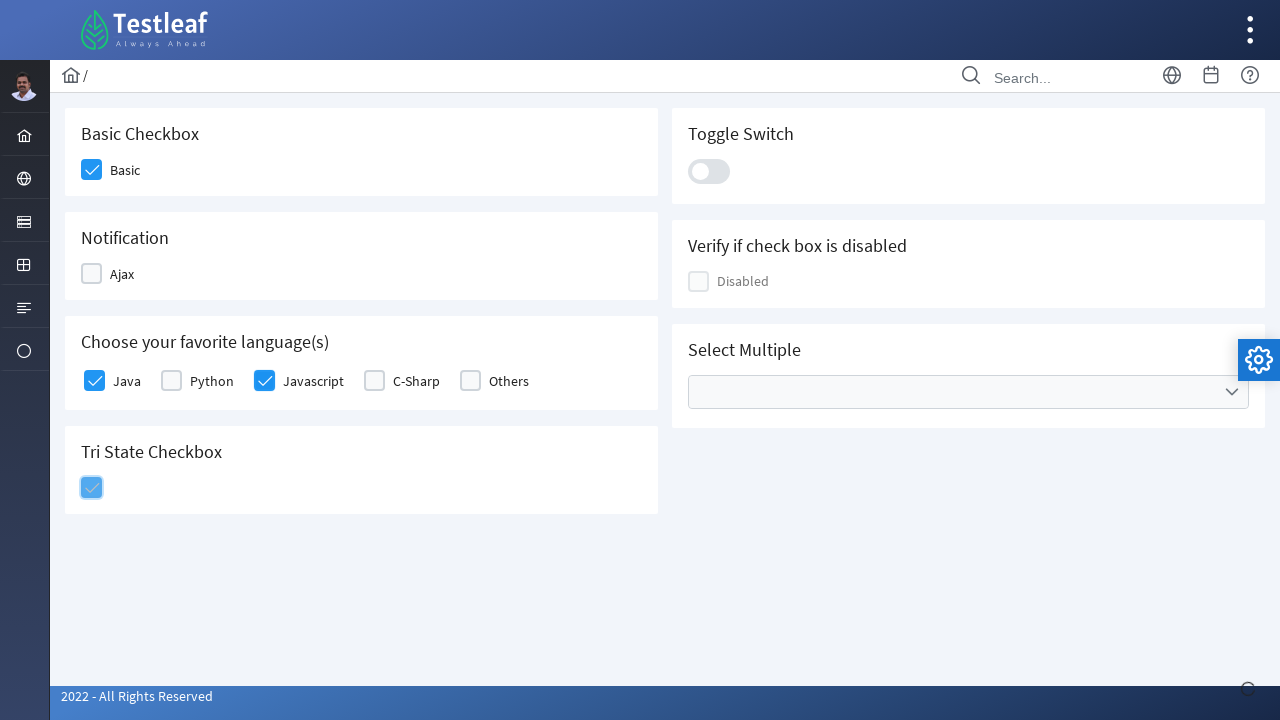

Toggled the switch at (709, 171) on xpath=//div[@class='ui-toggleswitch-slider']
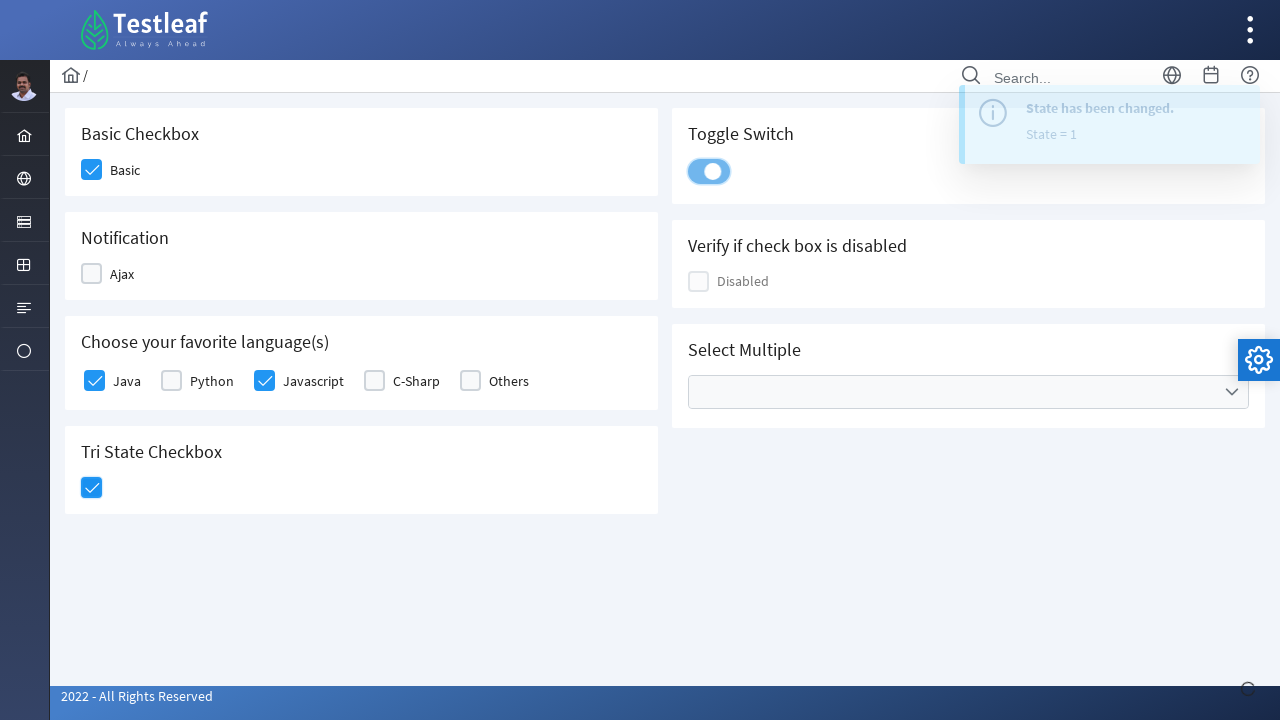

Checked if third checkbox group is enabled: True
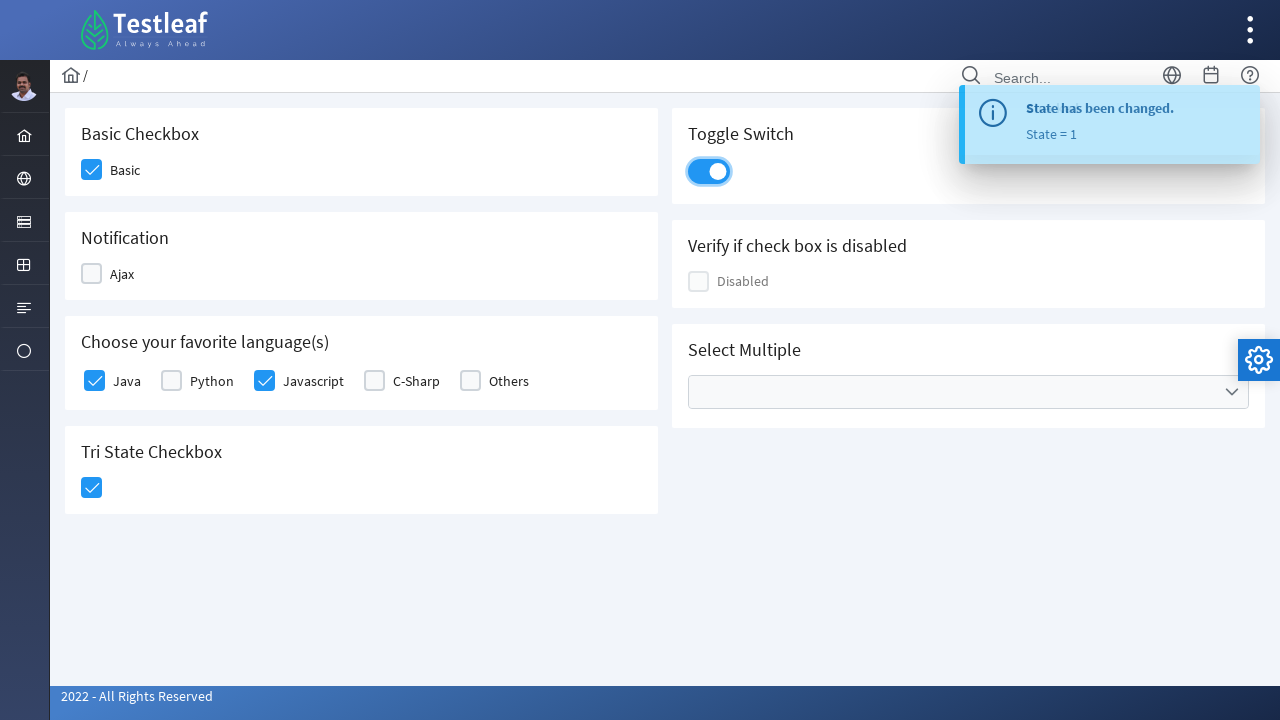

Clicked on multi-select dropdown at (968, 392) on xpath=//ul[@class='ui-selectcheckboxmenu-multiple-container ui-widget ui-inputfi
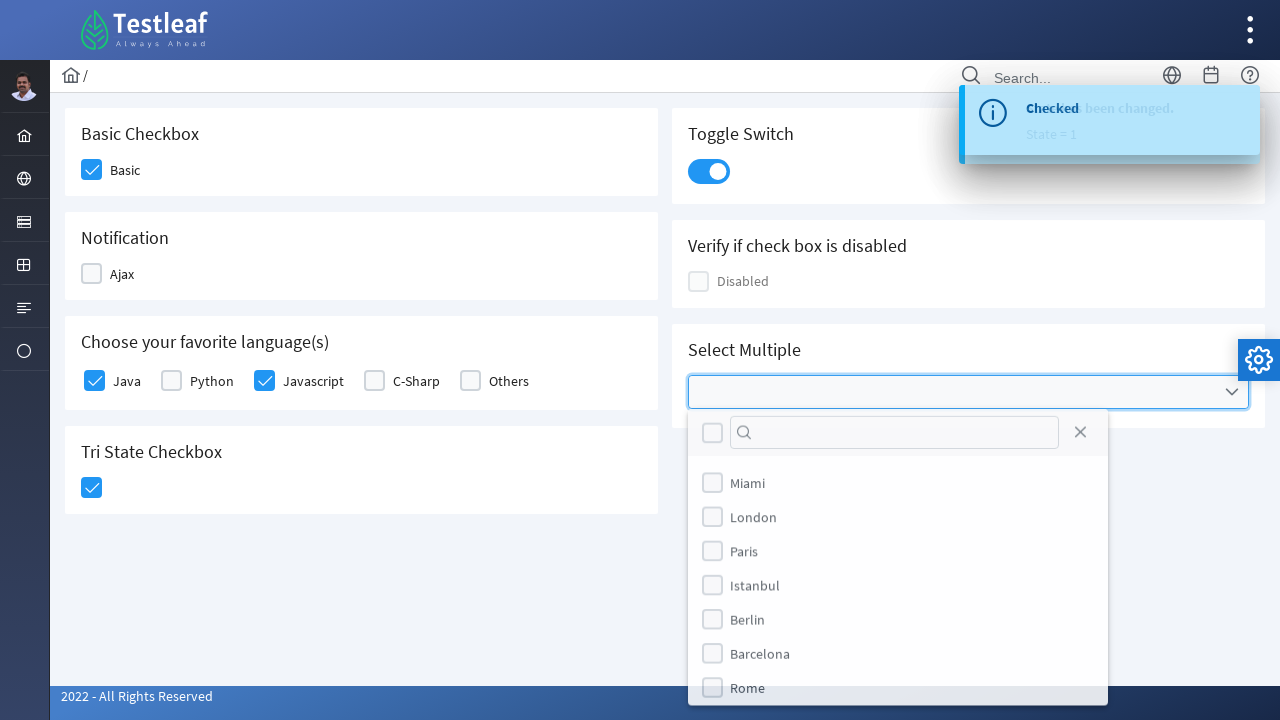

Selected first option in dropdown at (712, 519) on (//div[@class='ui-chkbox-box ui-widget ui-corner-all ui-state-default'])[7]
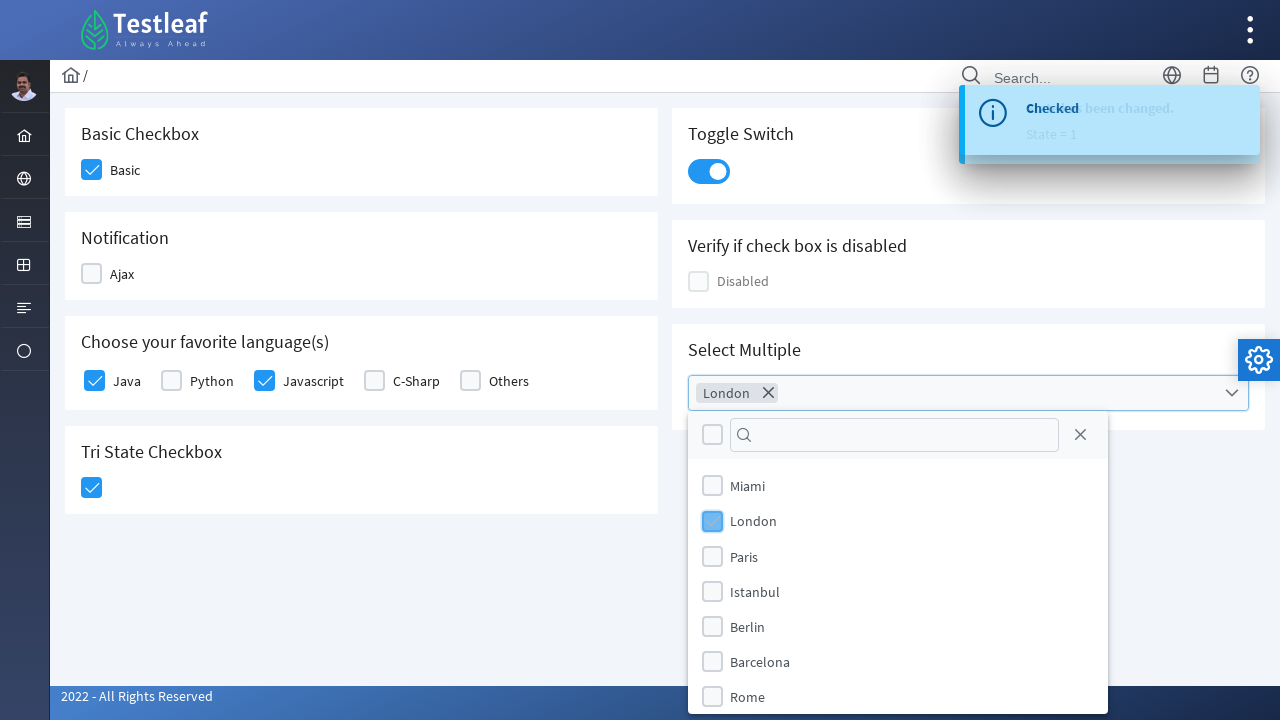

Selected second option in dropdown at (712, 591) on (//div[@class='ui-chkbox-box ui-widget ui-corner-all ui-state-default'])[8]
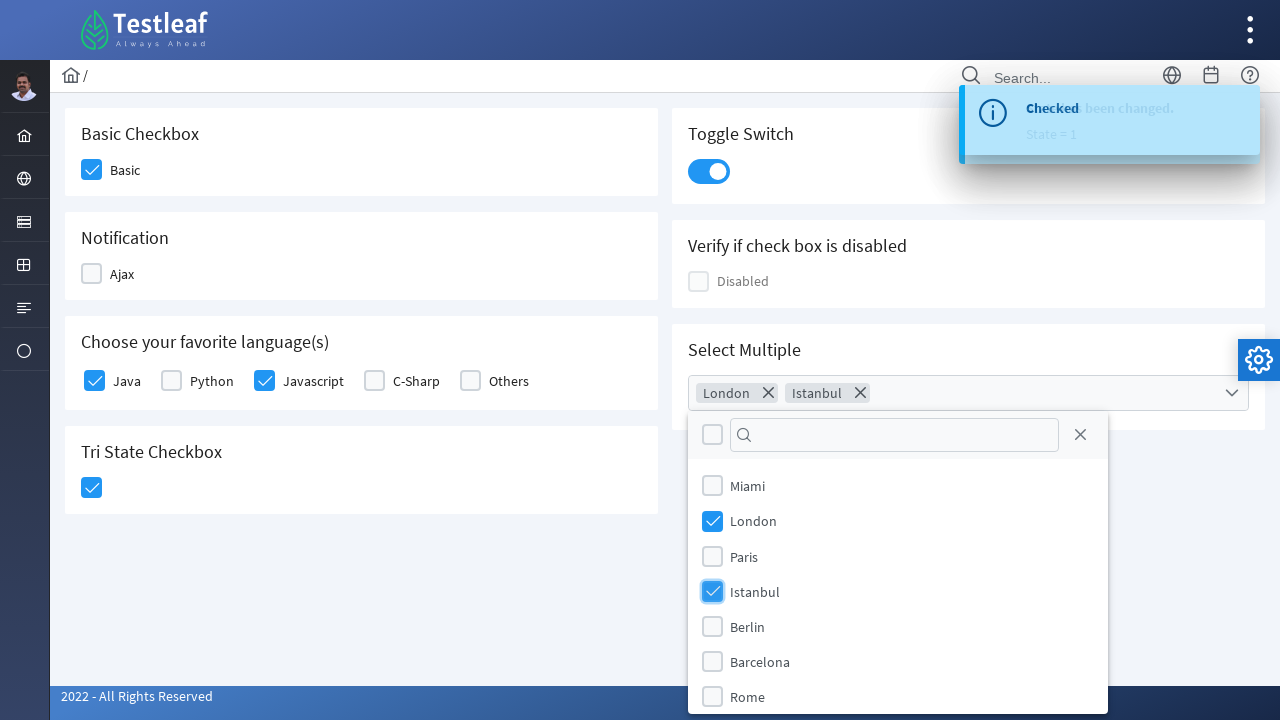

Selected fourth option in dropdown at (712, 697) on (//div[@class='ui-chkbox-box ui-widget ui-corner-all ui-state-default'])[10]
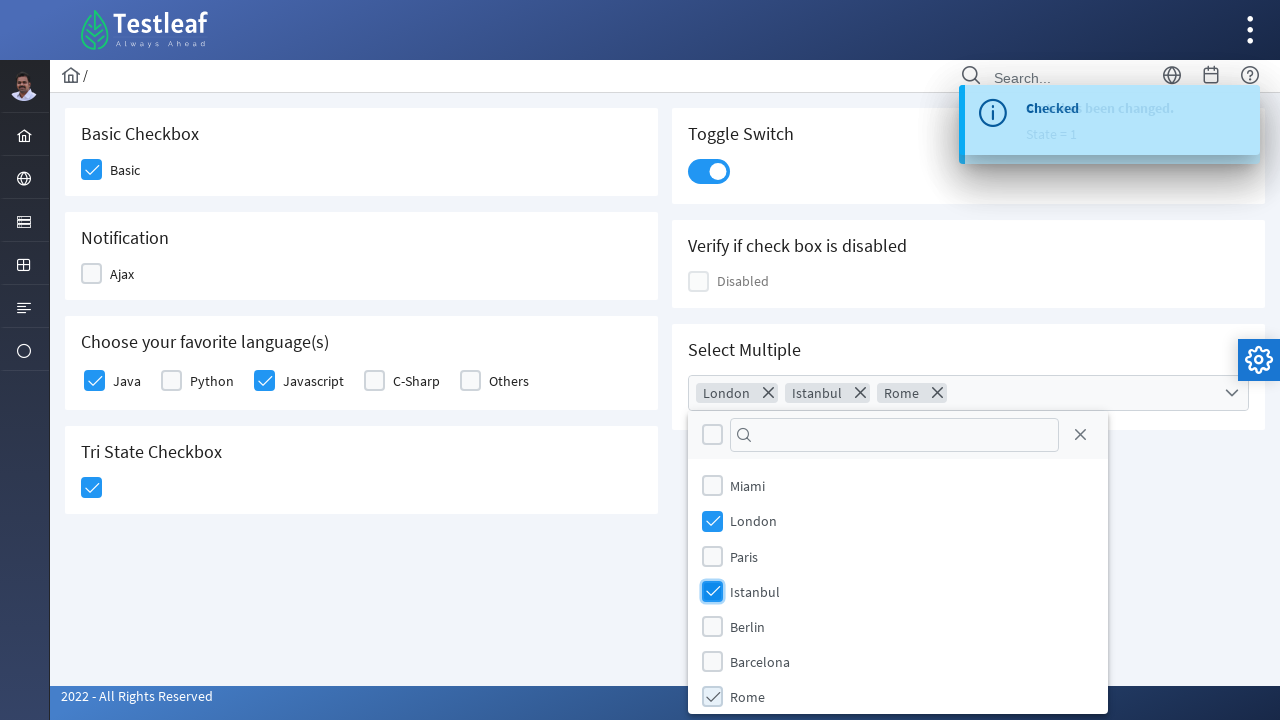

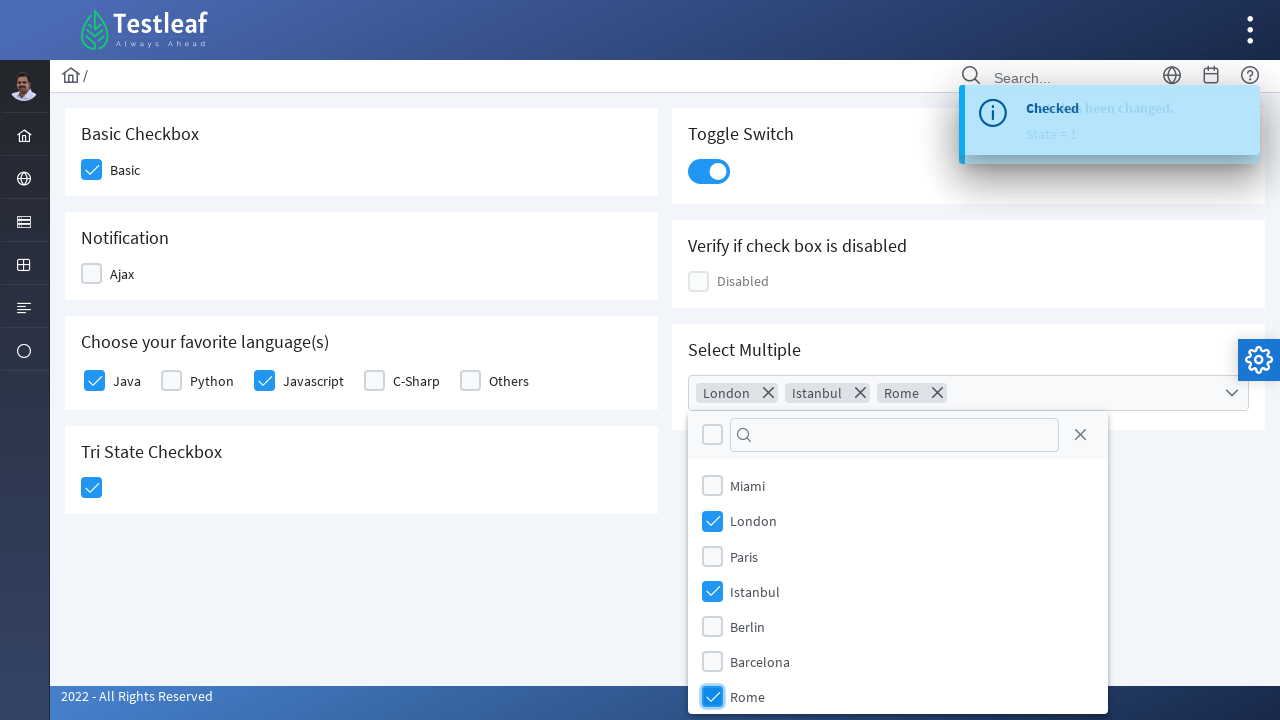